Tests that the input field clears after adding a todo item

Starting URL: https://demo.playwright.dev/todomvc

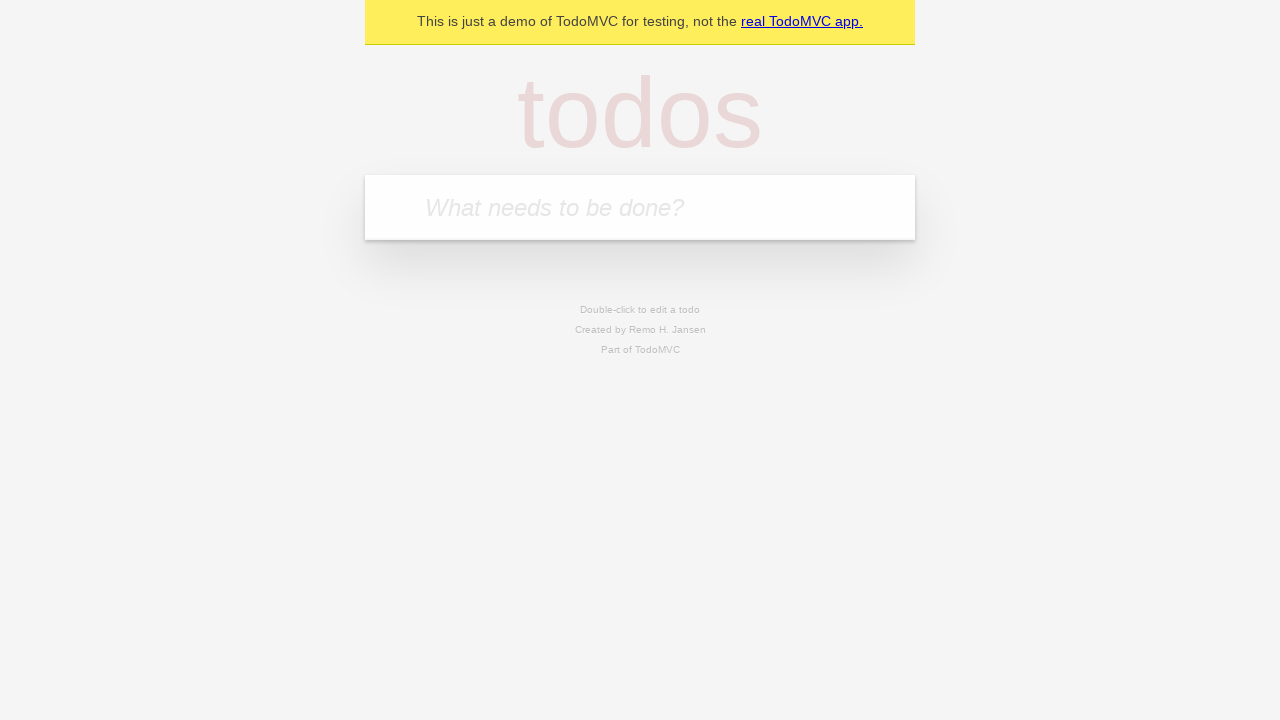

Located the todo input field with placeholder 'What needs to be done?'
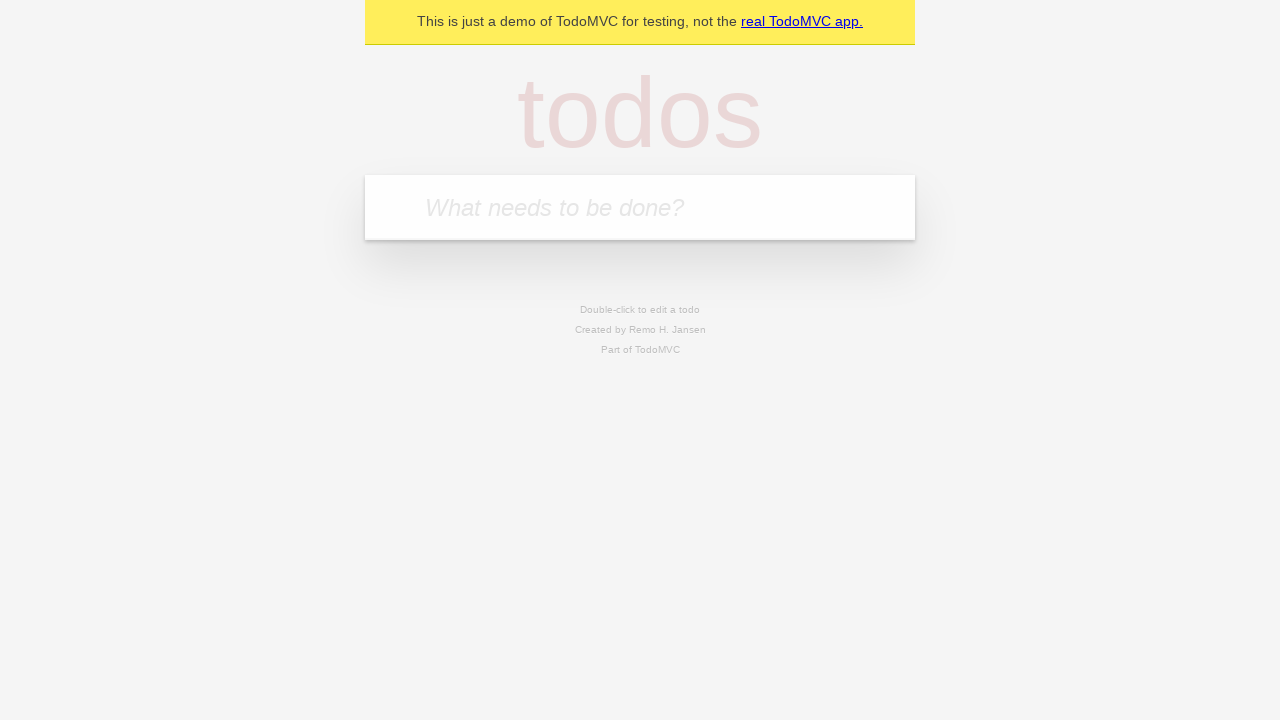

Filled input field with 'buy some cheese' on internal:attr=[placeholder="What needs to be done?"i]
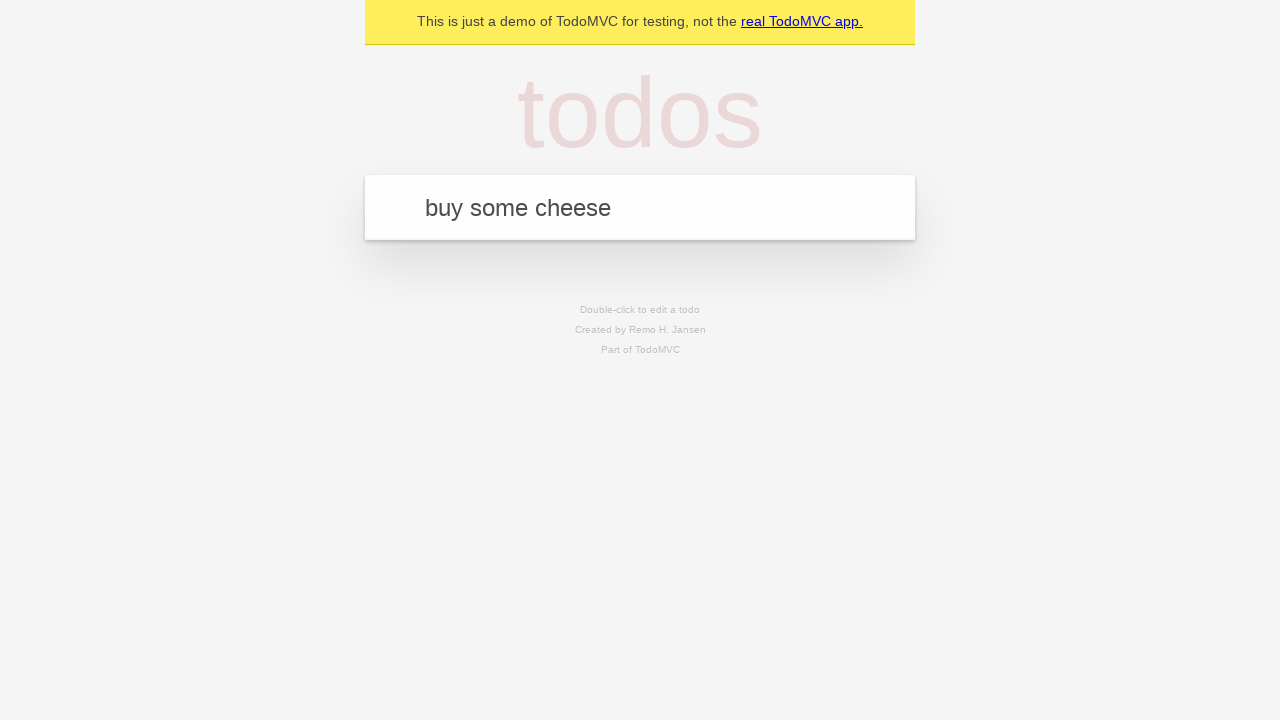

Pressed Enter to add the todo item on internal:attr=[placeholder="What needs to be done?"i]
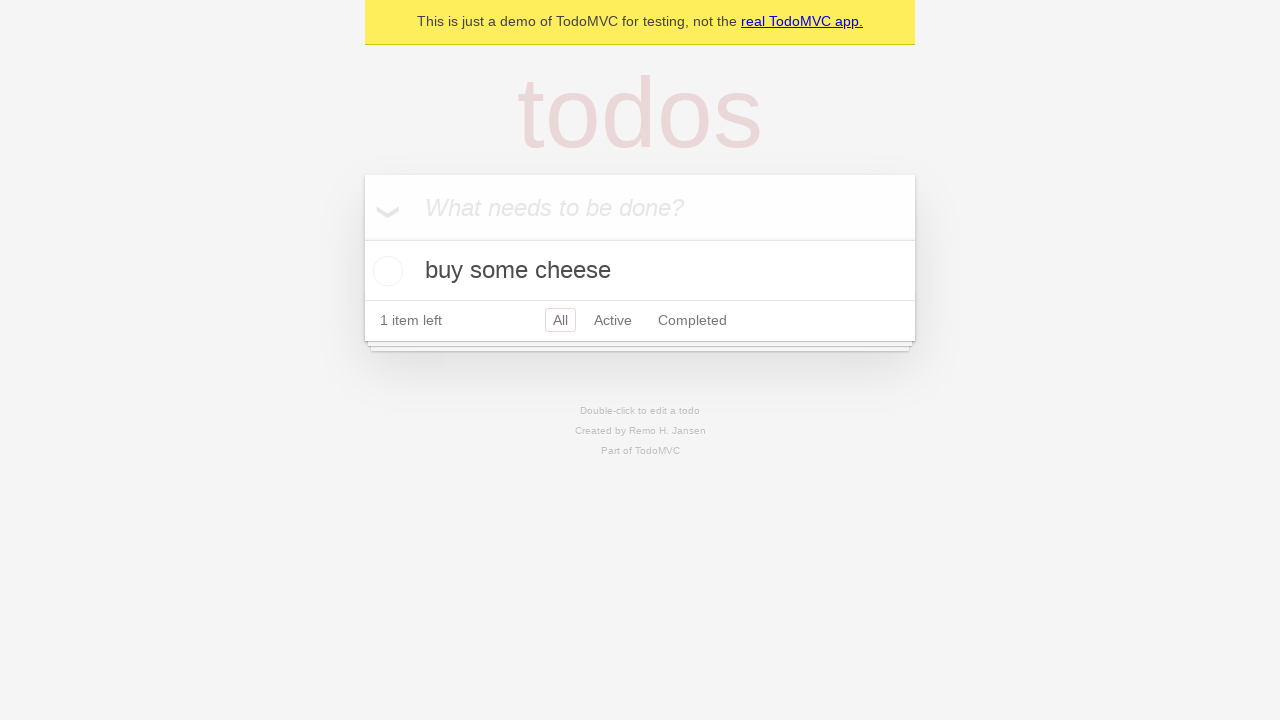

Waited for todo item to appear in the DOM
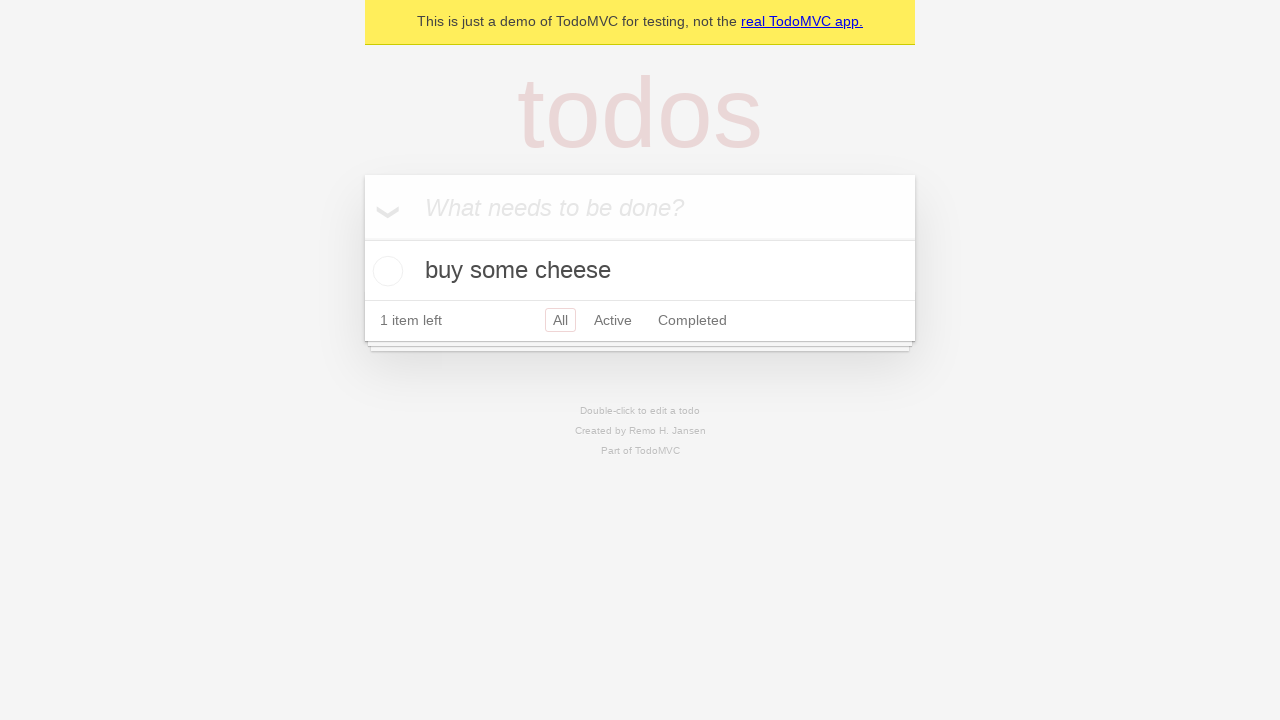

Verified that the input field was cleared after adding the todo item
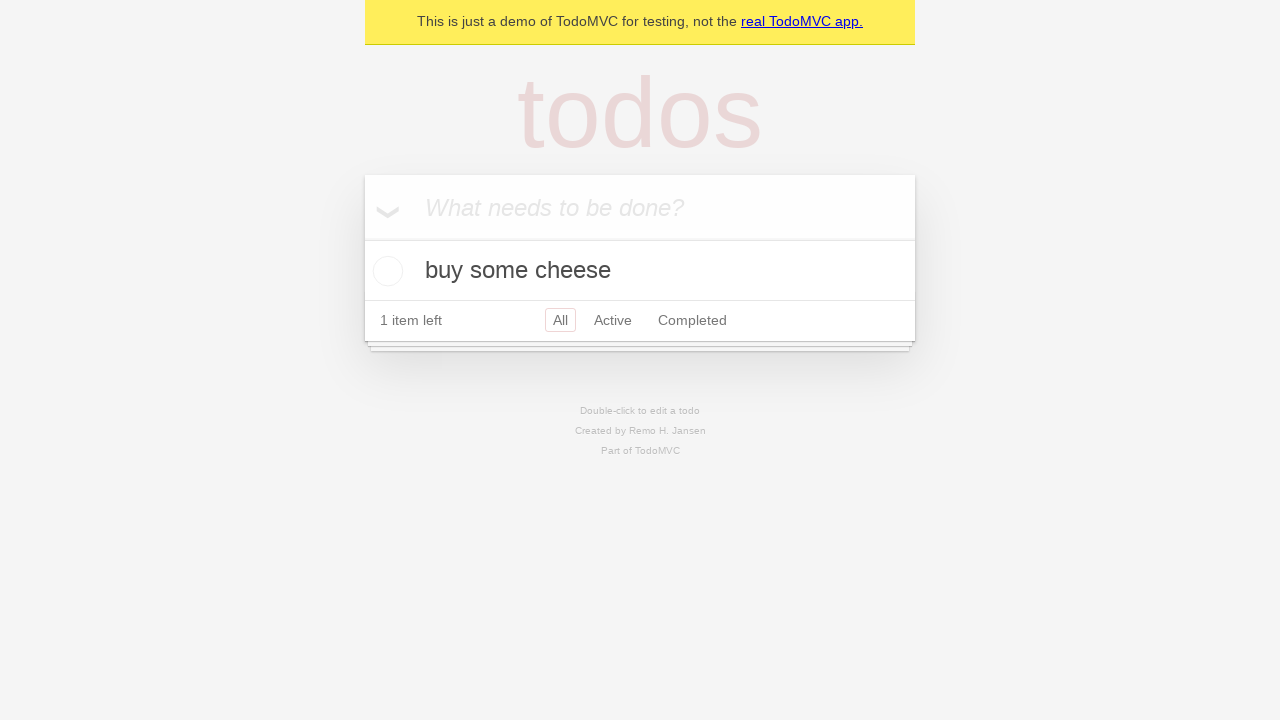

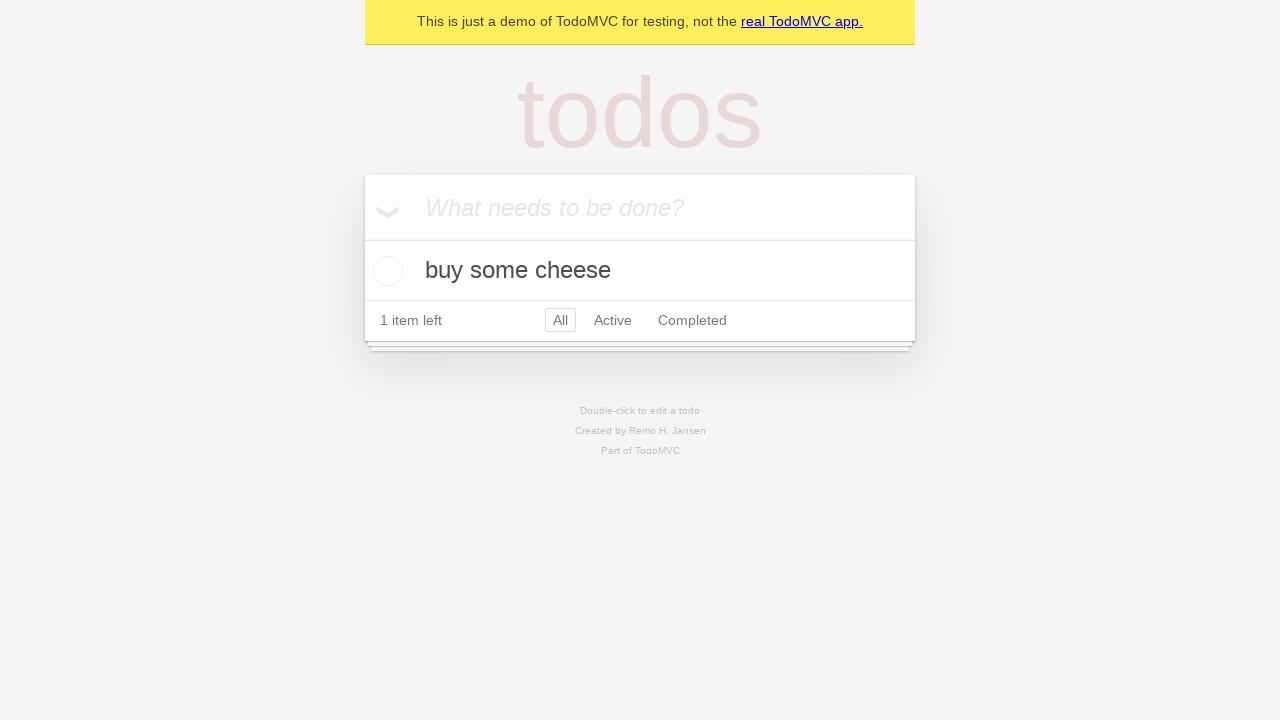